Navigates to the Parking Cost Calculator website and verifies the page loads successfully

Starting URL: http://www.shino.de/parkcalc/index.php

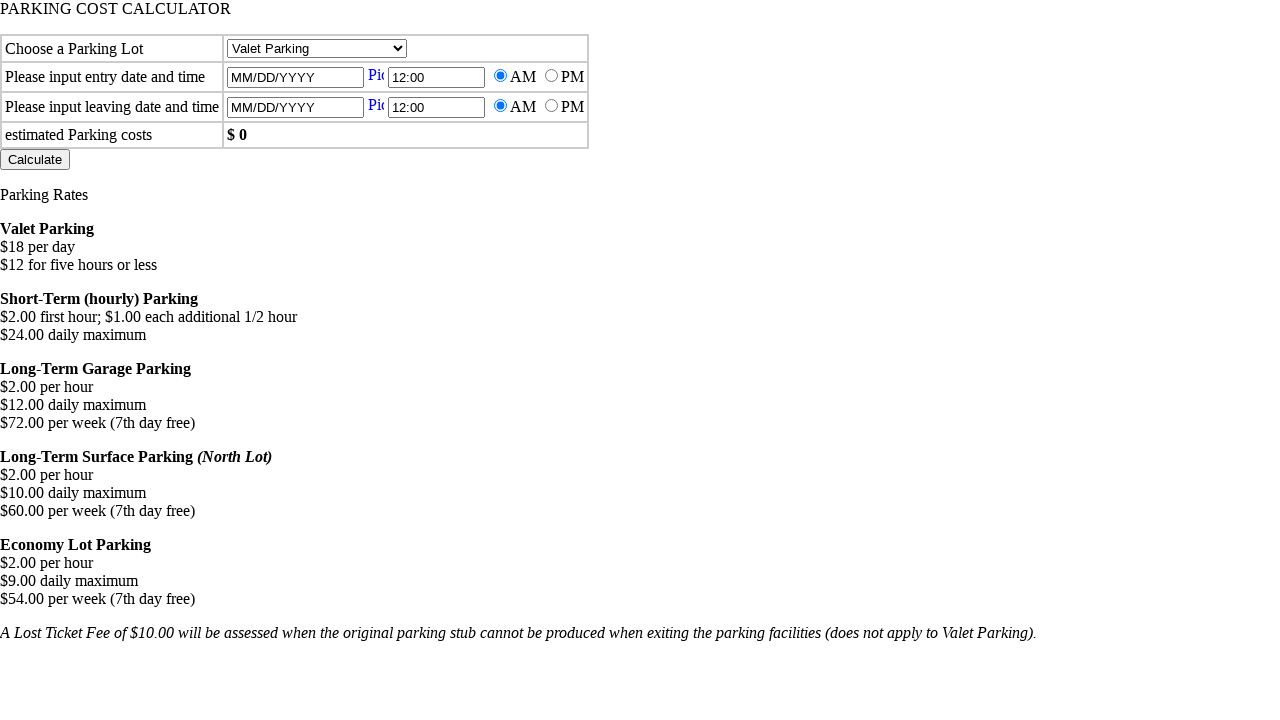

Navigated to Parking Cost Calculator website
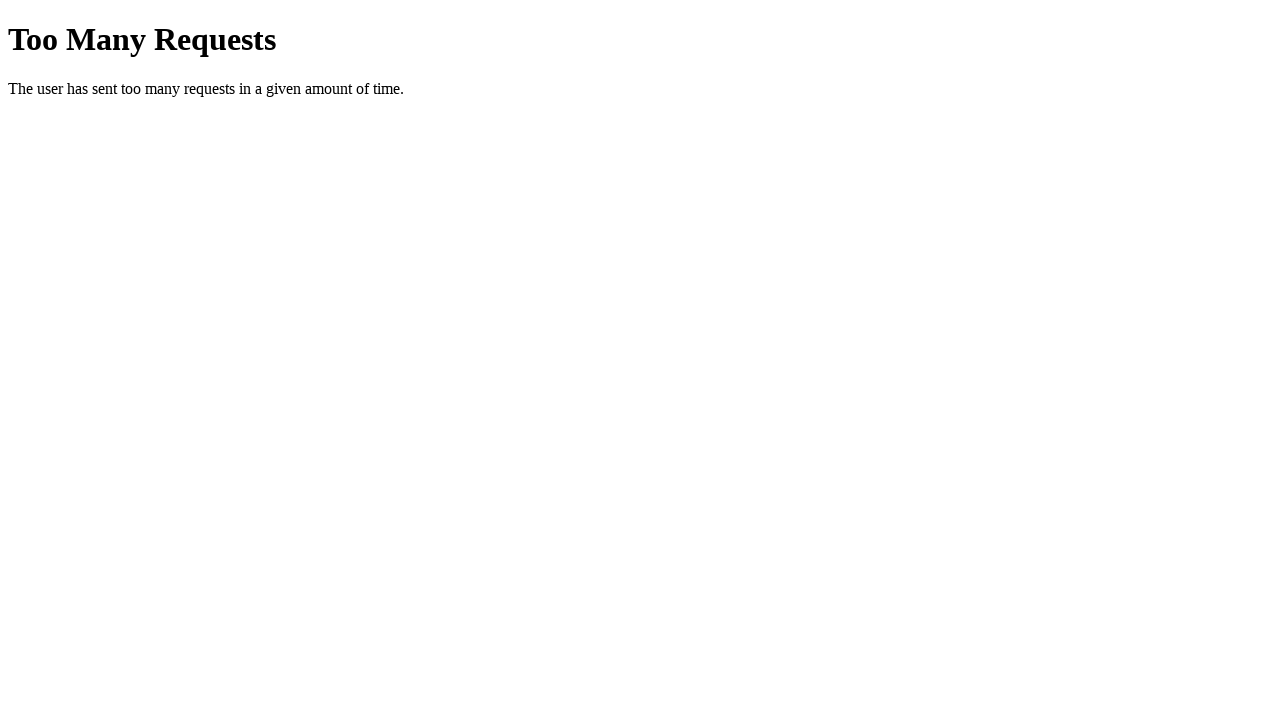

Page DOM content fully loaded
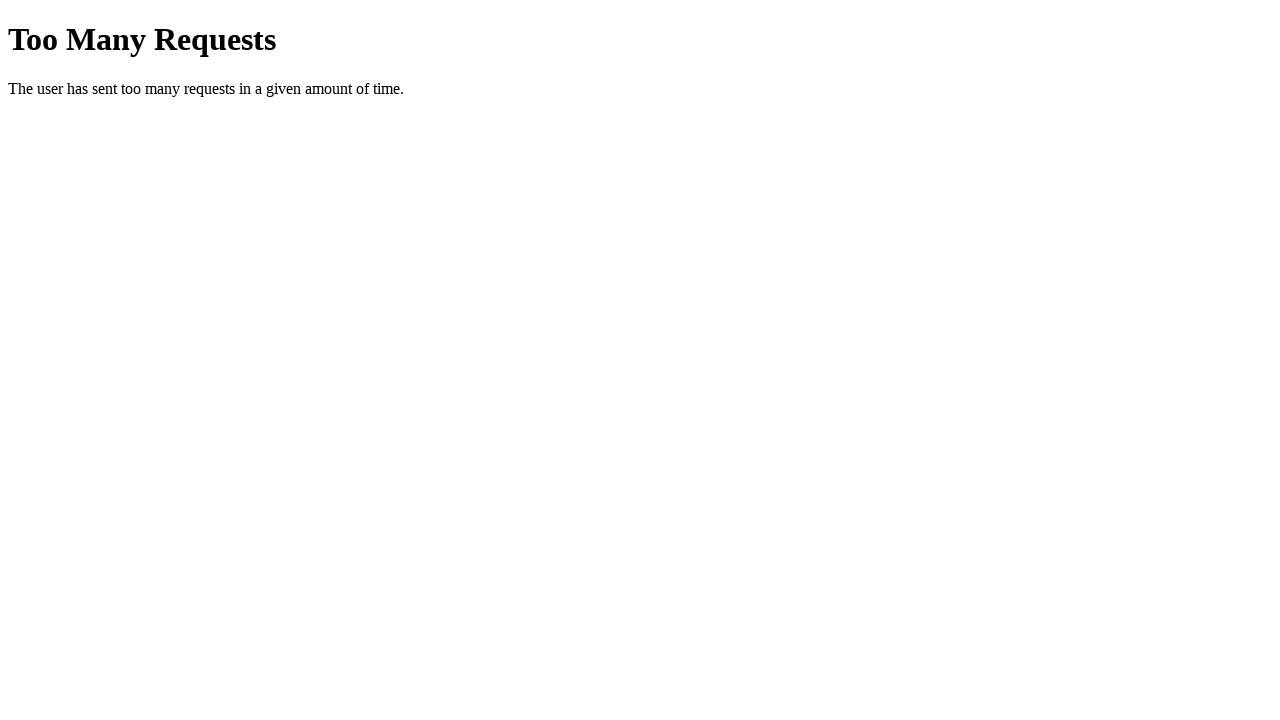

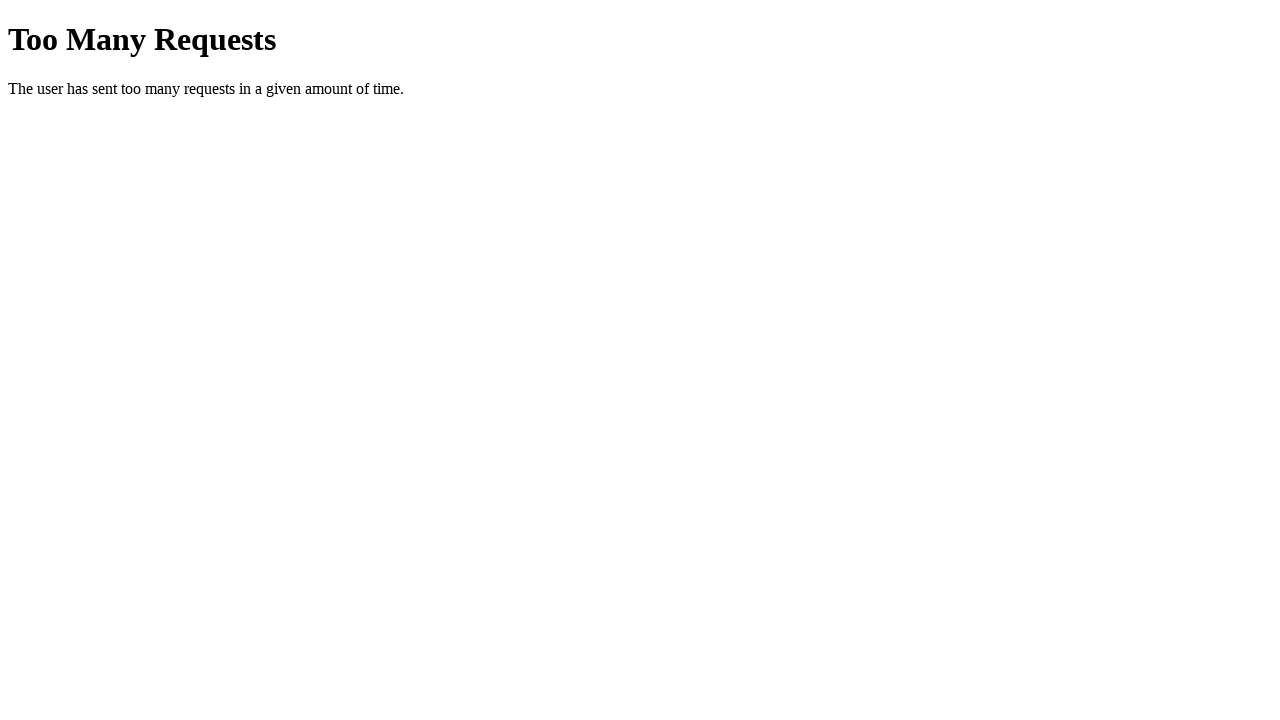